Clicks the "Get started" link and verifies the Installation heading is visible (grouped test 2)

Starting URL: https://playwright.dev/

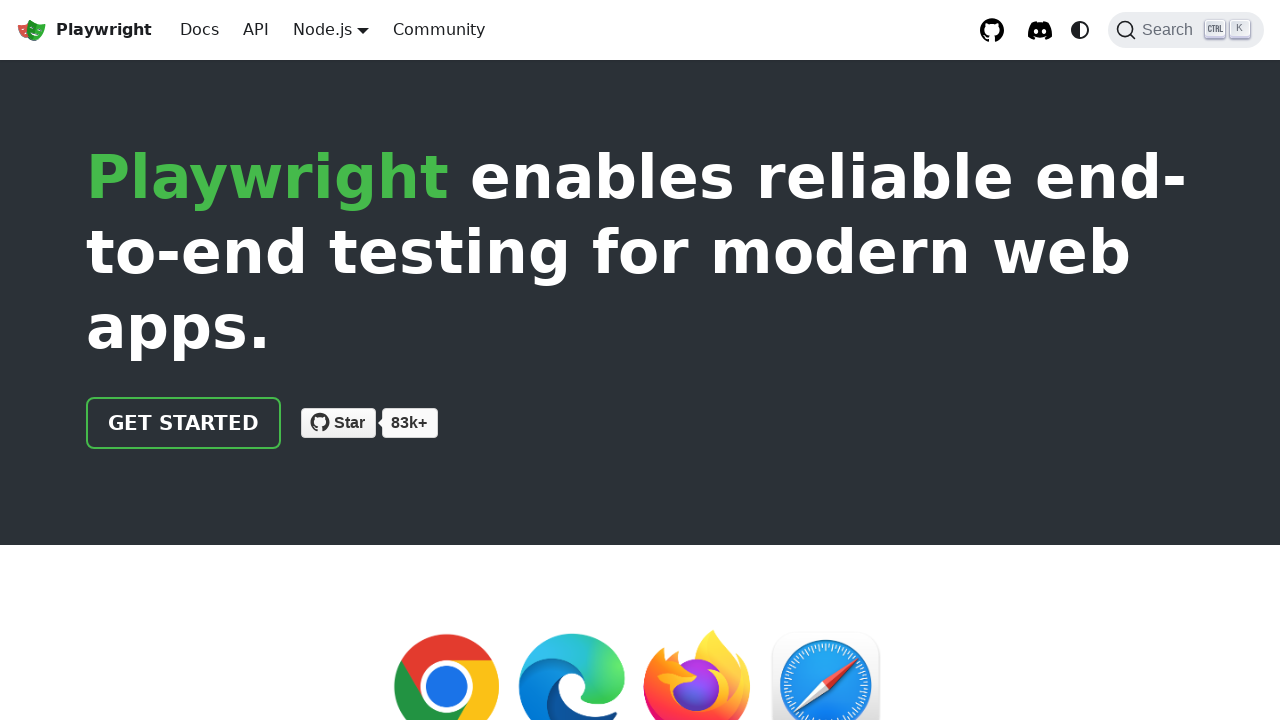

Clicked the 'Get started' link at (184, 423) on internal:role=link[name="Get started"i]
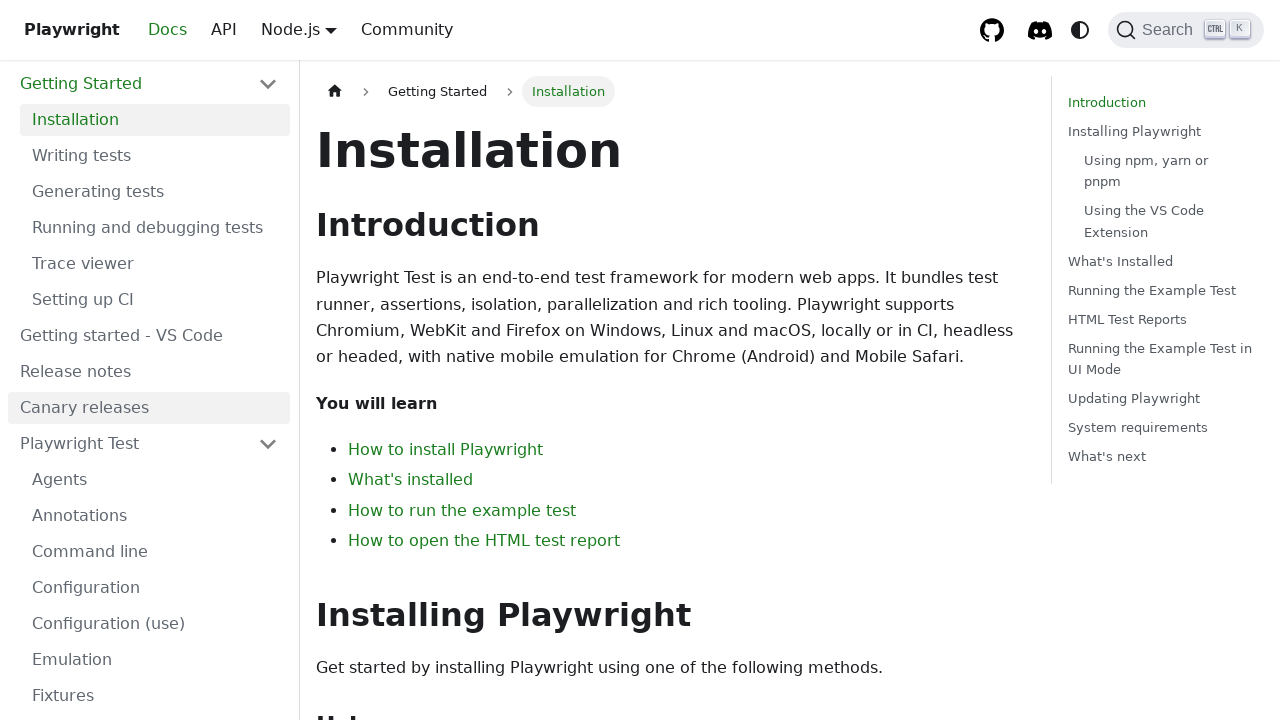

Installation heading is now visible
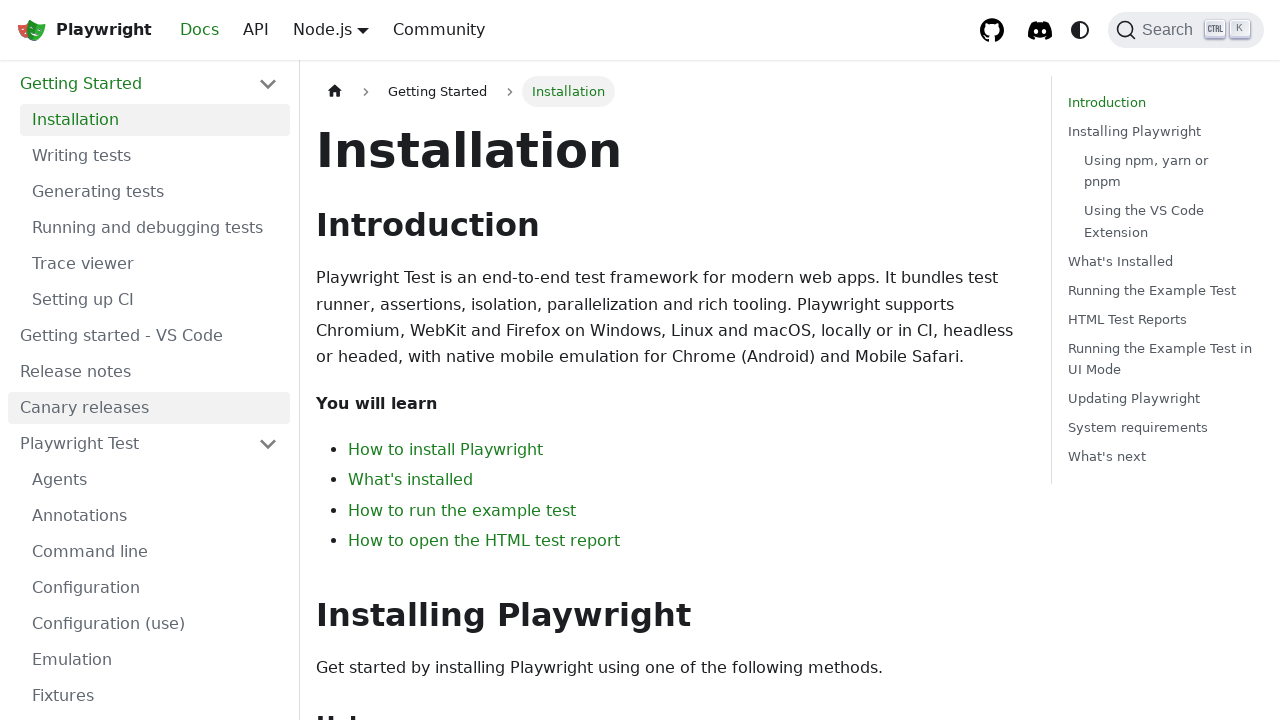

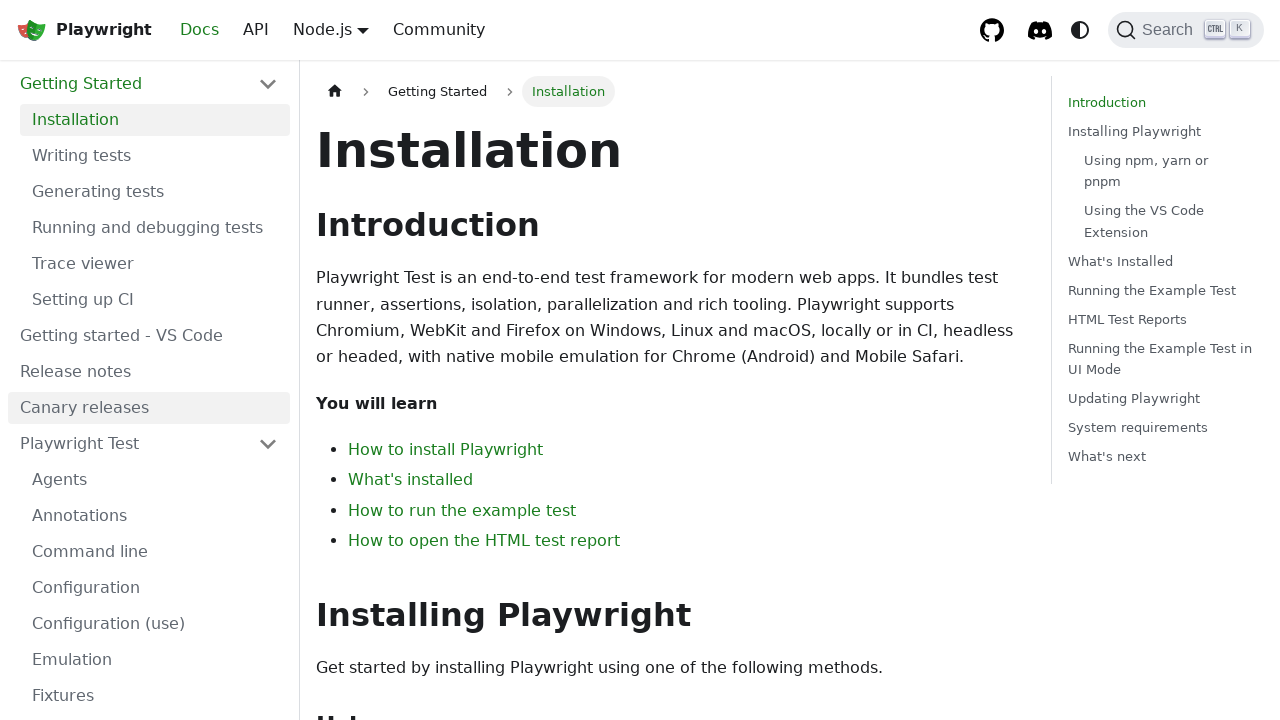